Tests dropdown selection functionality by selecting specific options from two dropdown menus - selecting "QTP8" from one dropdown and "Energy13" from another dropdown.

Starting URL: https://grotechminds.com/dropdown/

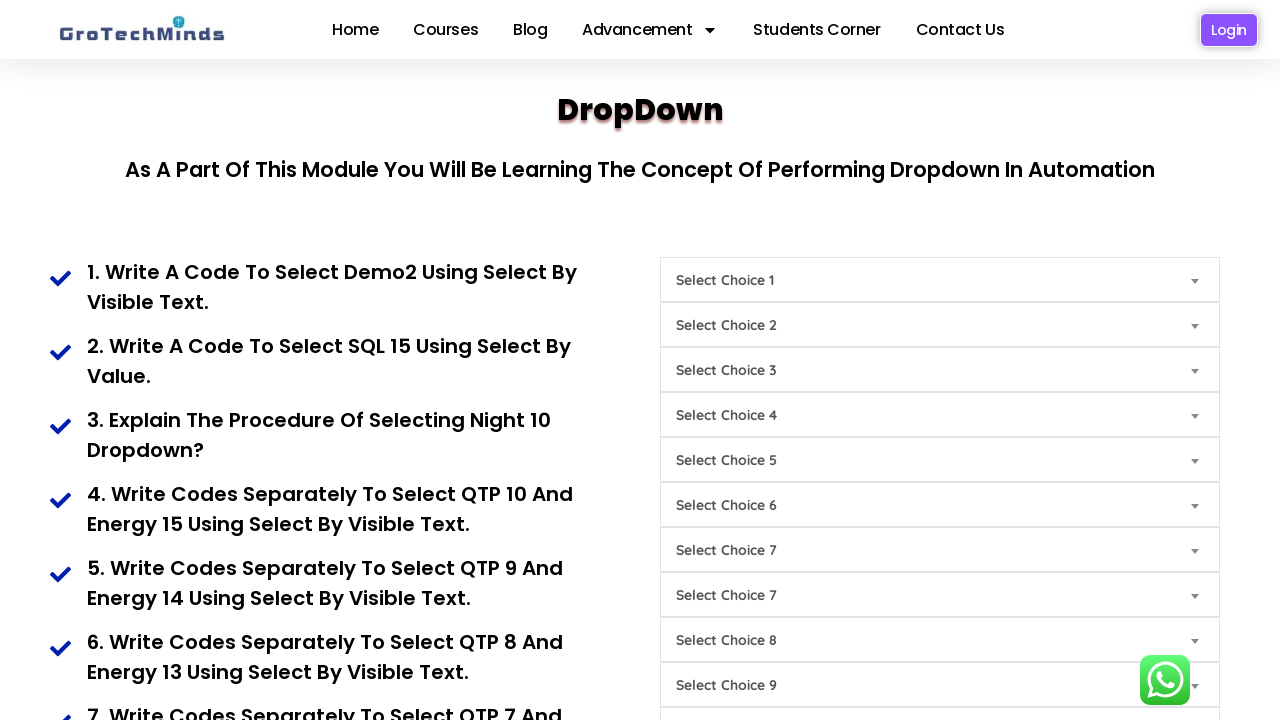

Navigated to dropdown test page
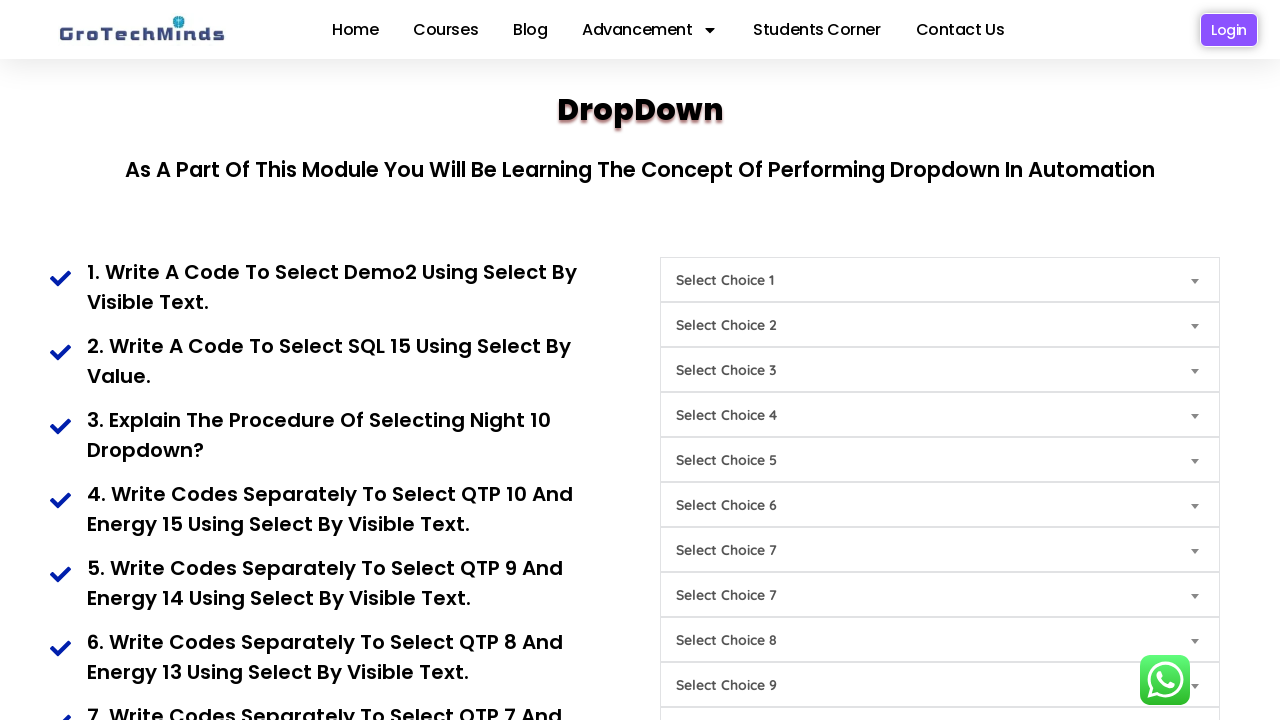

Selected 'QTP8' from first dropdown (Choice8) on #Choice8
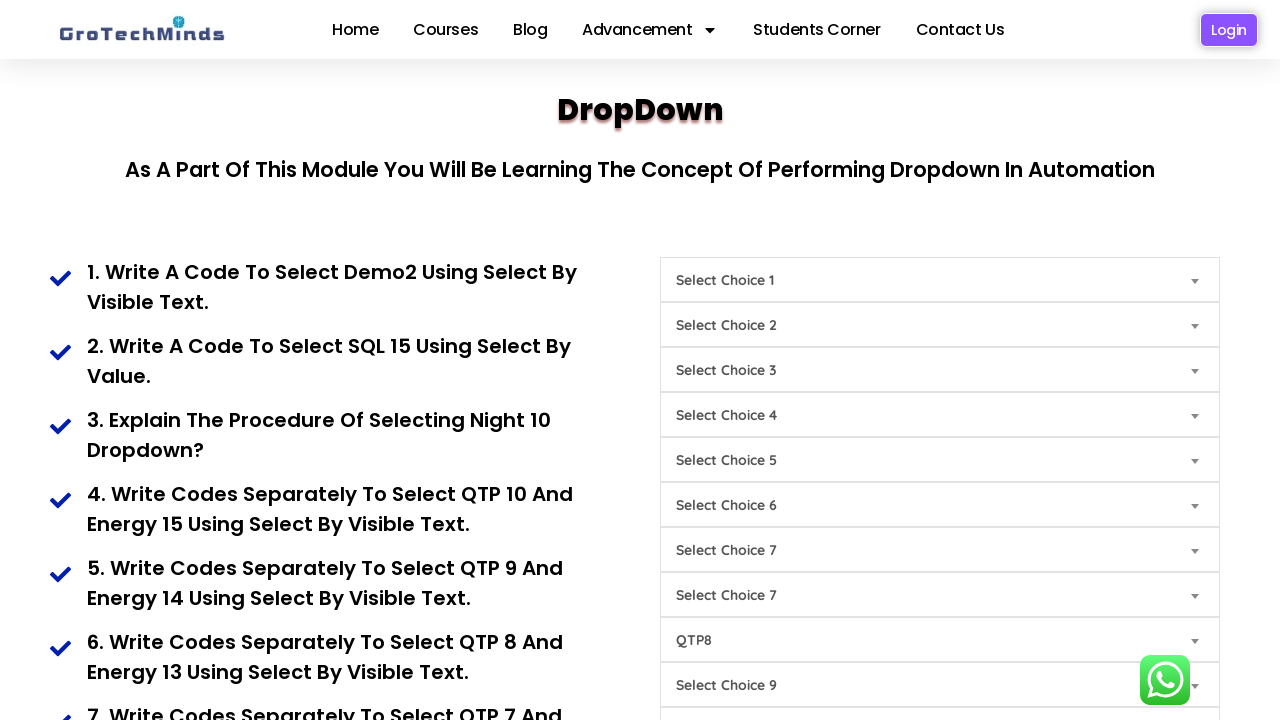

Selected 'Energy13' from second dropdown (Choice4) on #Choice4
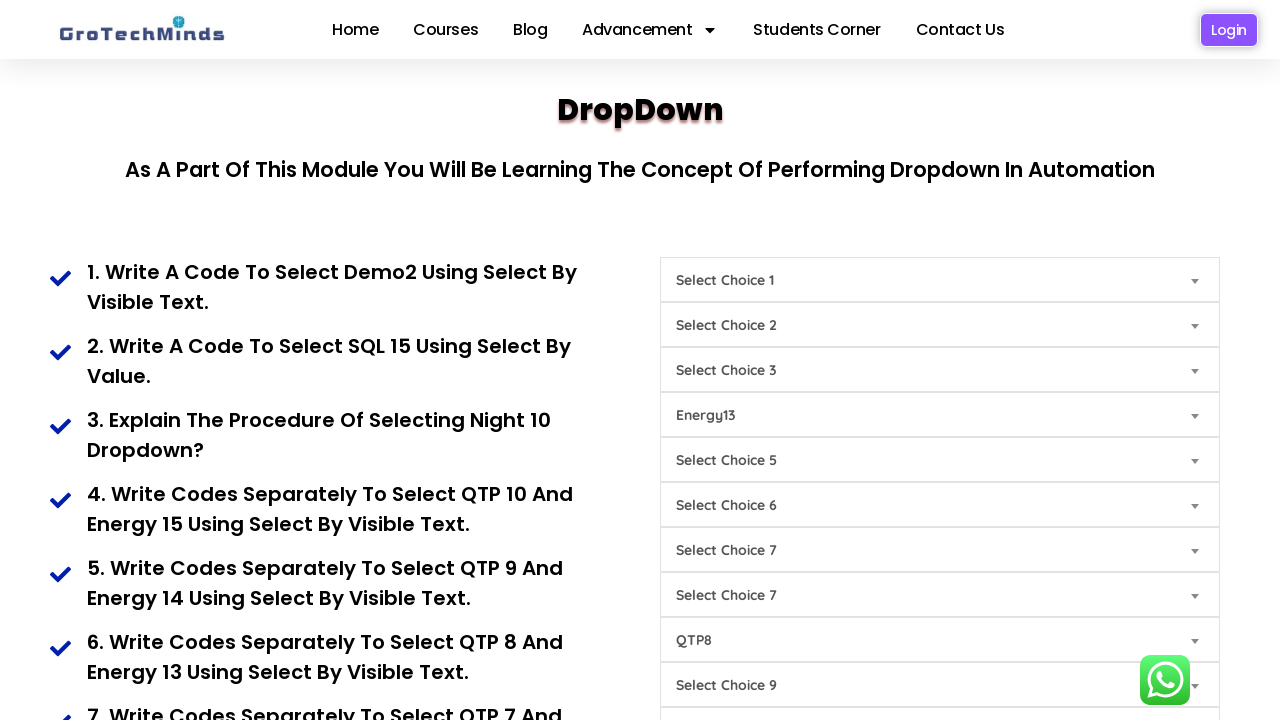

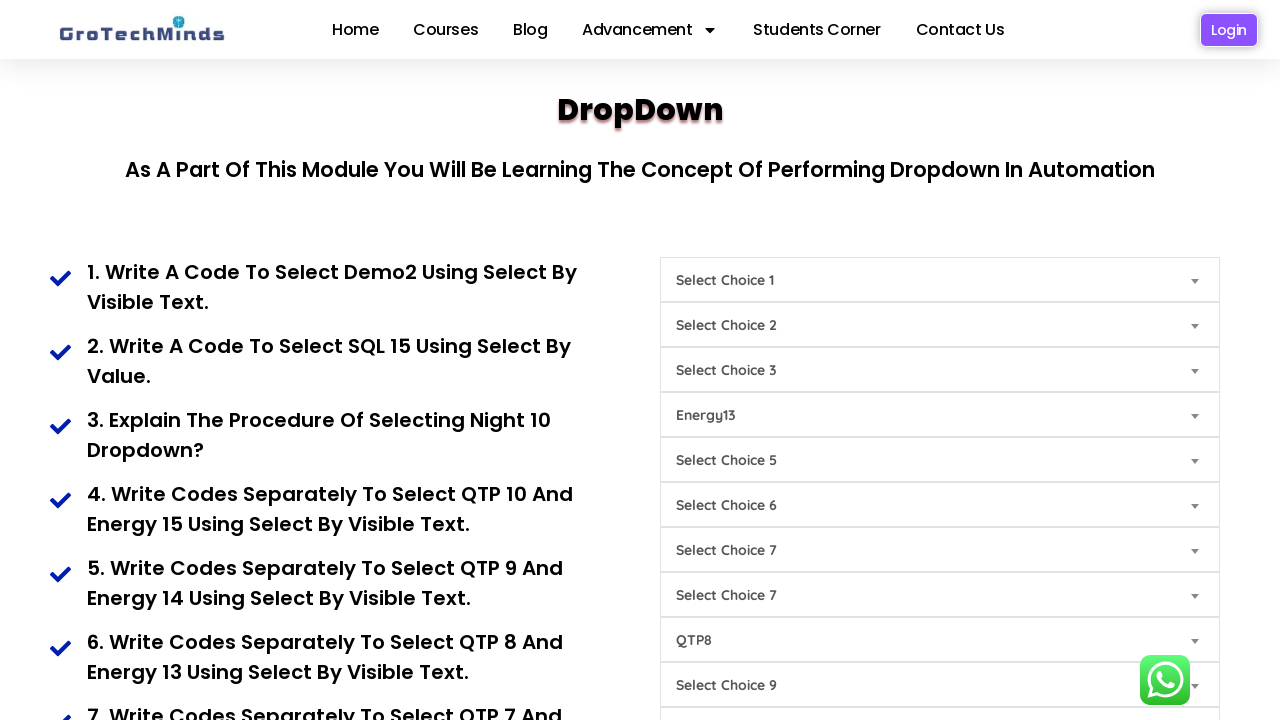